Clicks on the "Медиатека" menu item and verifies that a folder named "Благовестие" exists on the resulting page.

Starting URL: https://propovednik.com/

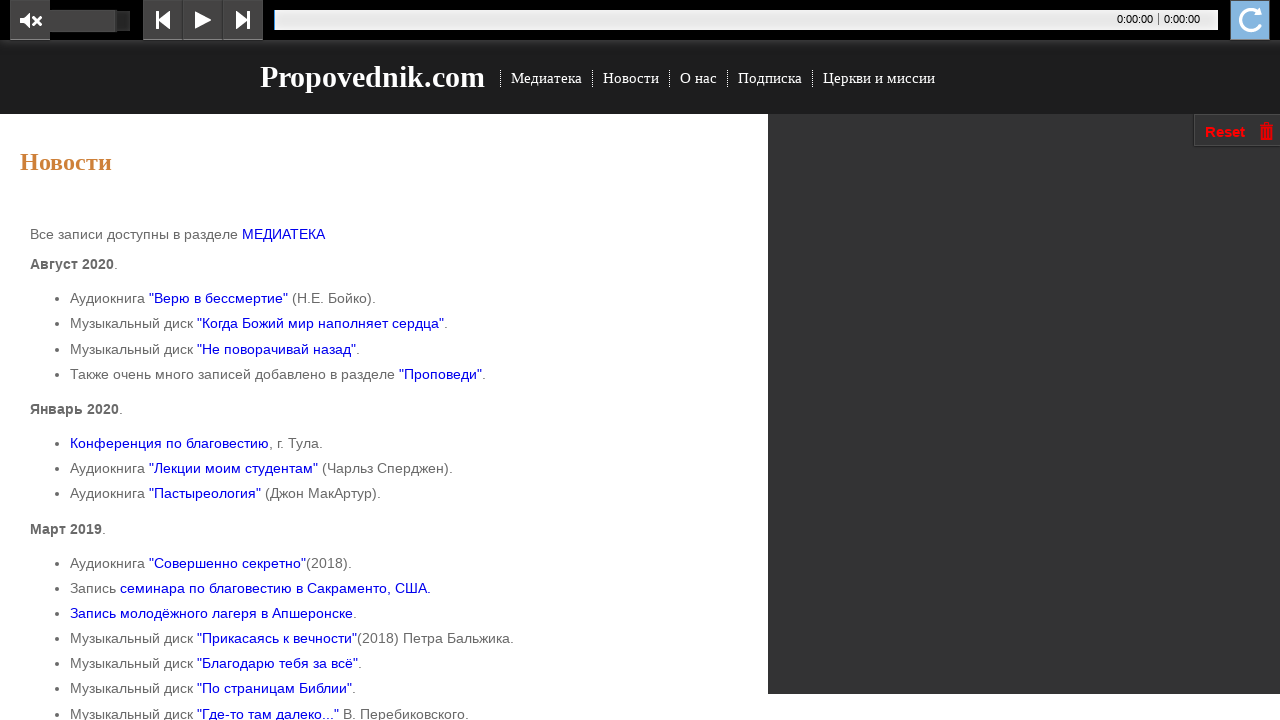

Clicked on 'Медиатека' menu item at (546, 78) on a:text('Медиатека')
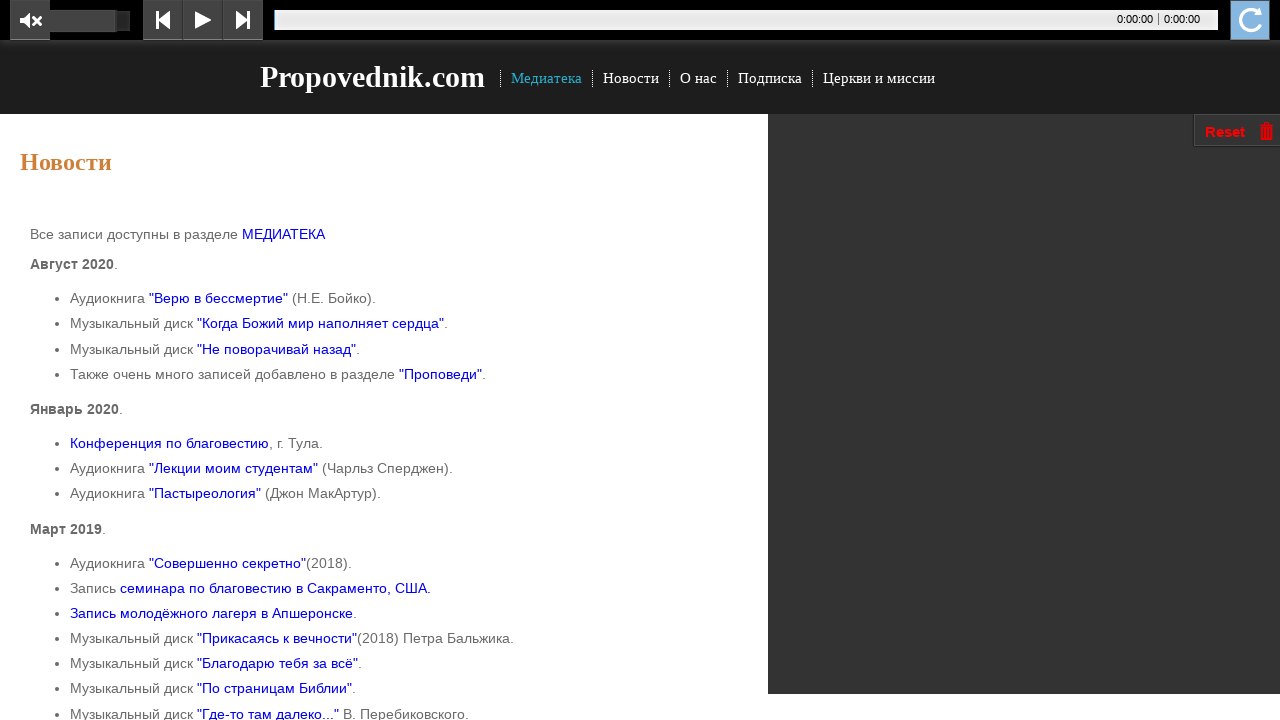

Waited for 'Благовестие' folder to load
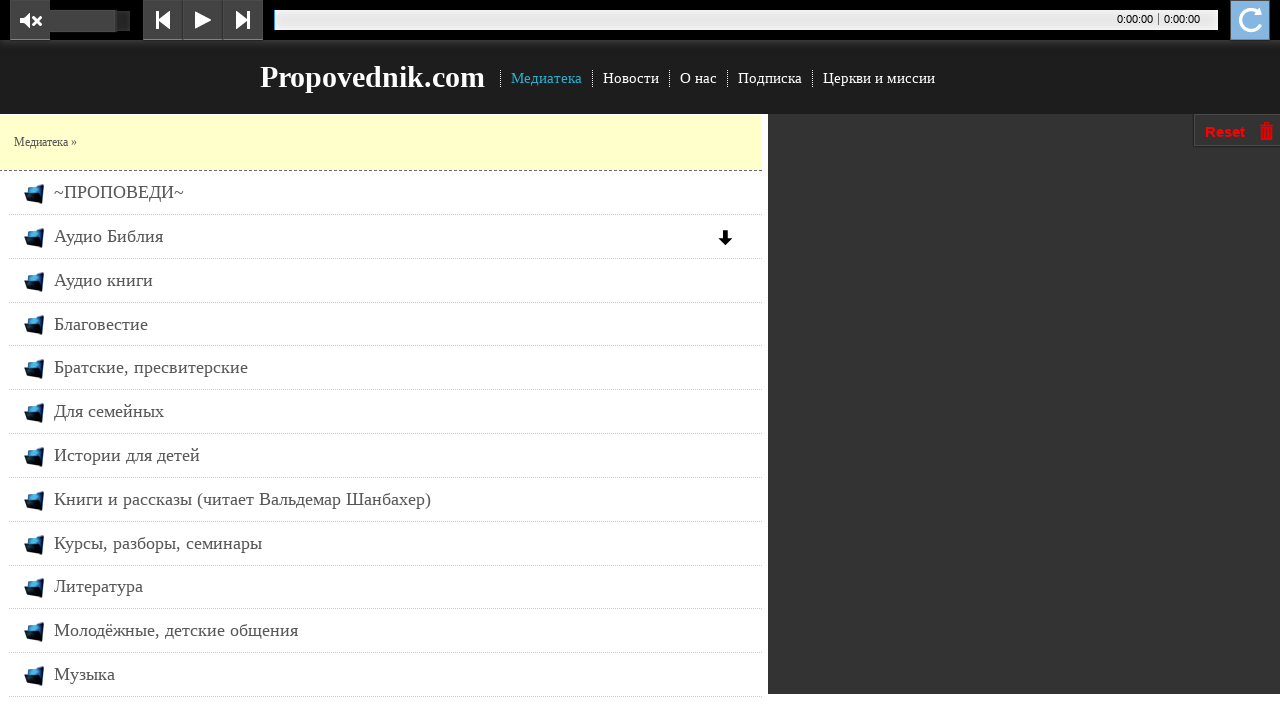

Verified that 'Благовестие' folder is visible on the page
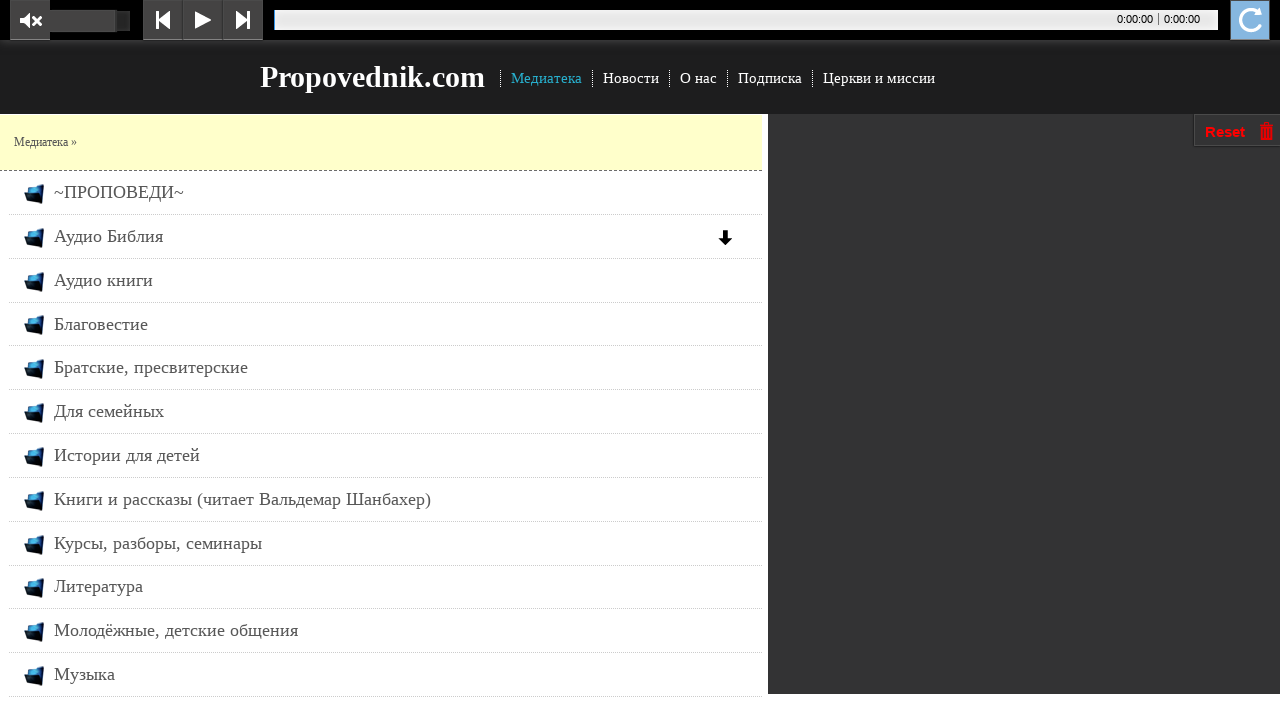

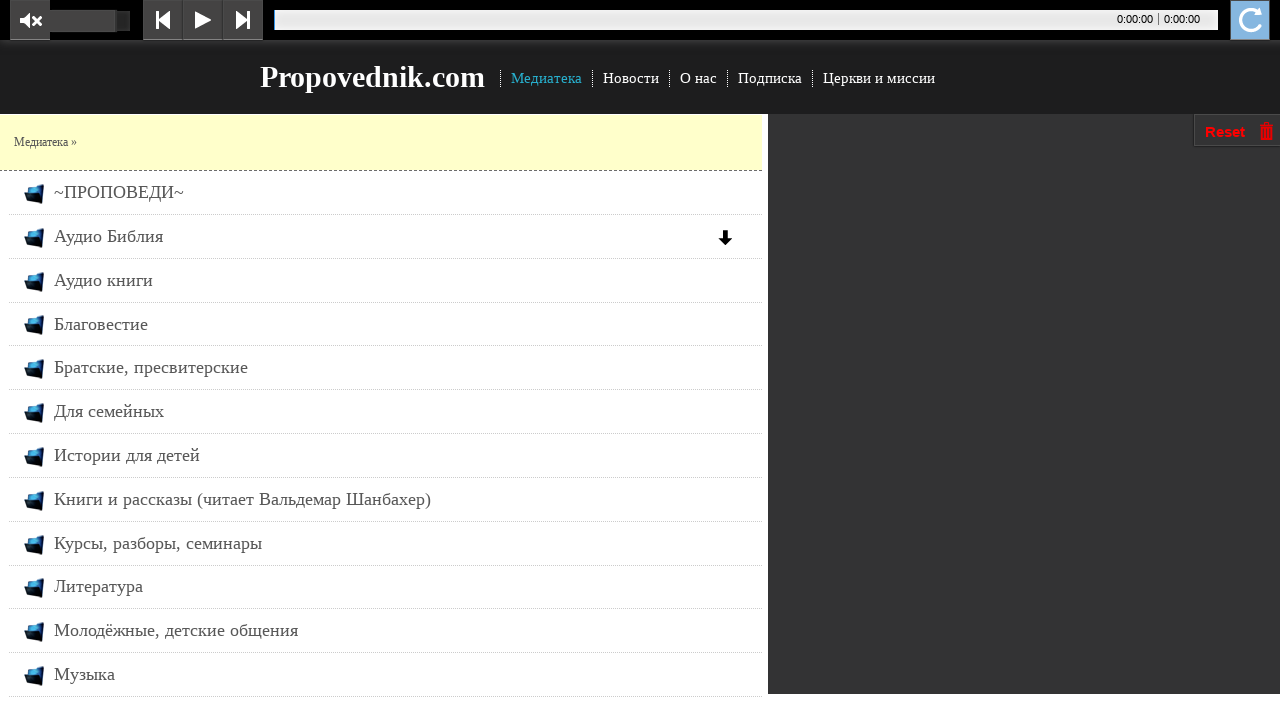